Tests dynamic element addition functionality by clicking the "Add Element" button multiple times to create new elements on the page

Starting URL: https://the-internet.herokuapp.com/add_remove_elements/

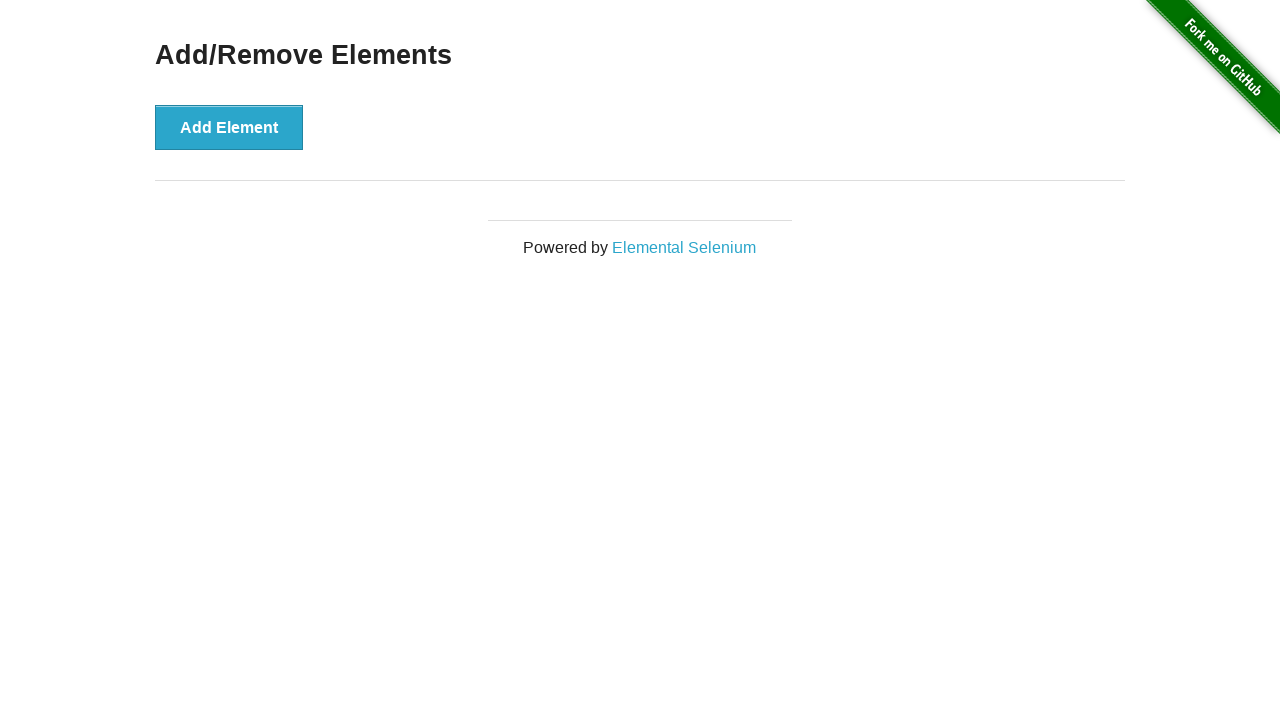

Located the 'Add Element' button
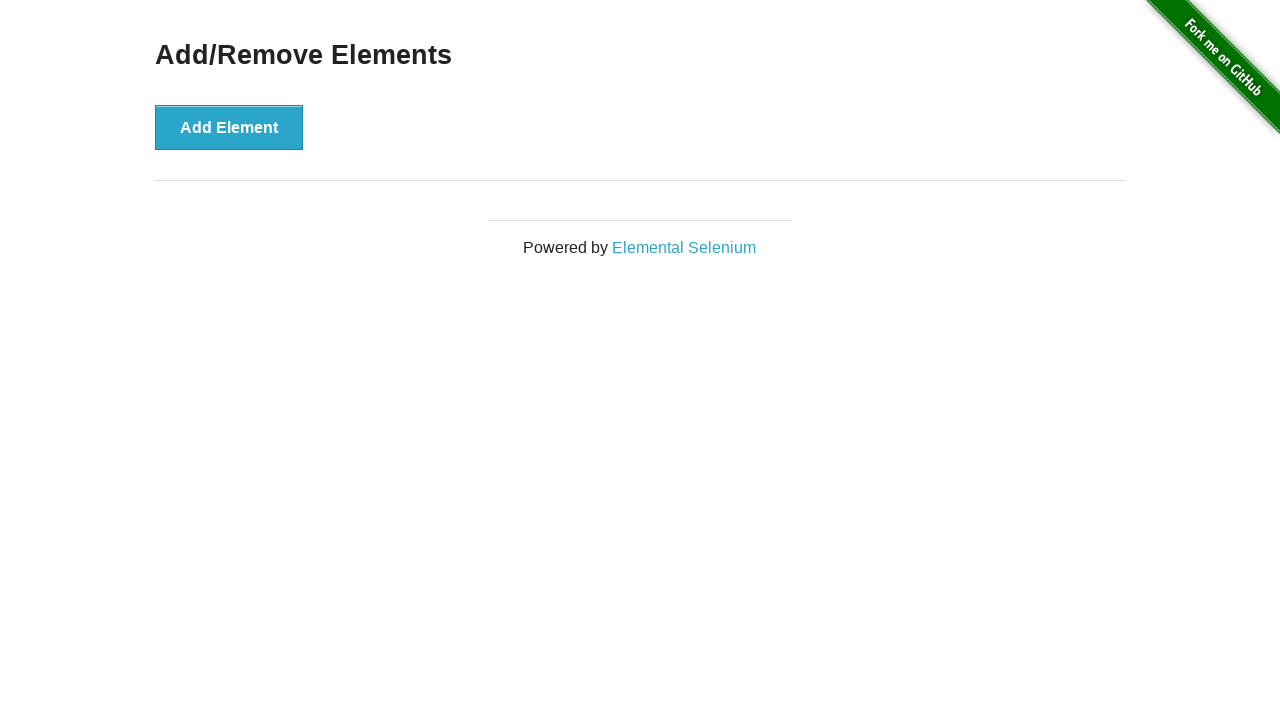

Clicked 'Add Element' button (iteration 1) at (229, 127) on [onclick="addElement()"]
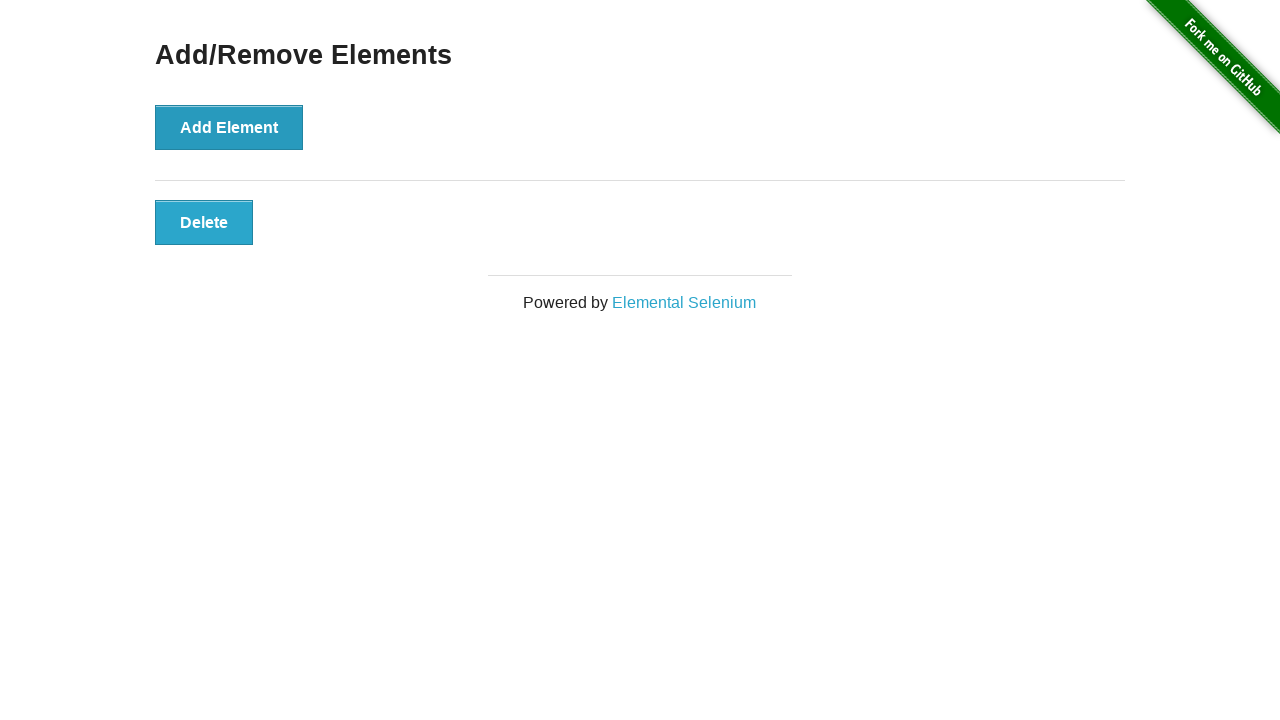

Clicked 'Add Element' button (iteration 2) at (229, 127) on [onclick="addElement()"]
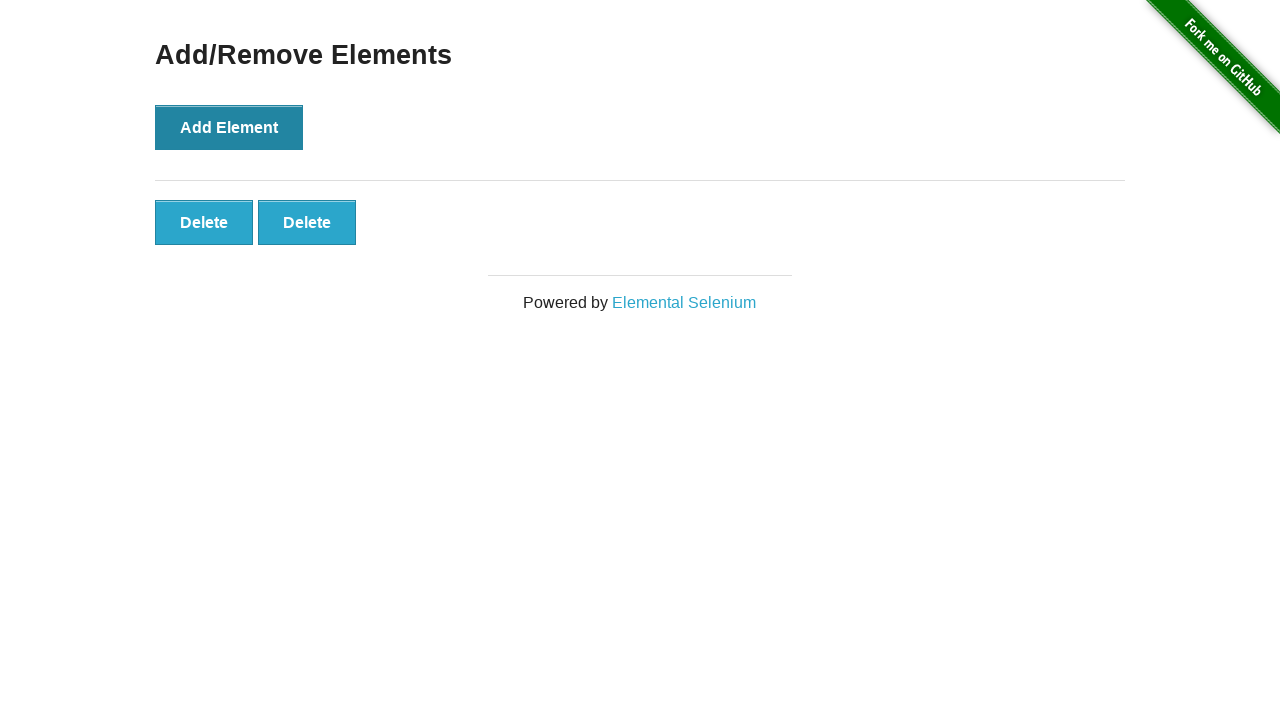

Clicked 'Add Element' button (iteration 3) at (229, 127) on [onclick="addElement()"]
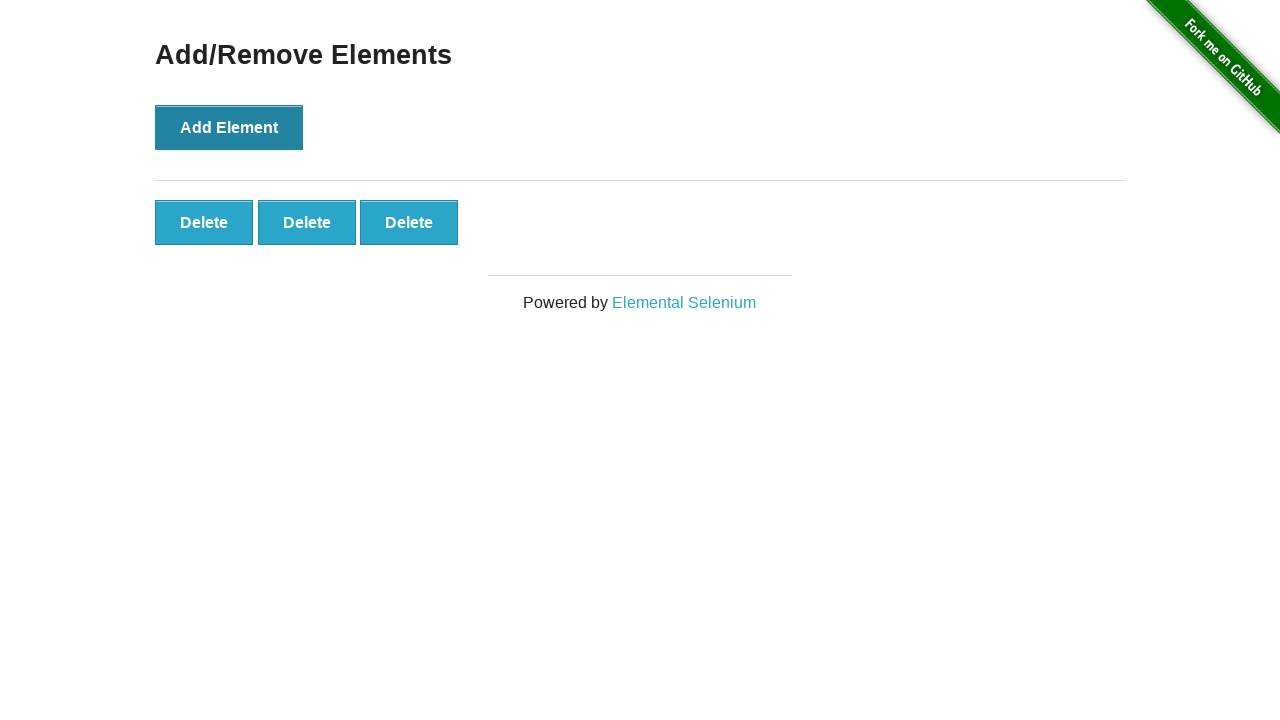

Clicked 'Add Element' button (iteration 4) at (229, 127) on [onclick="addElement()"]
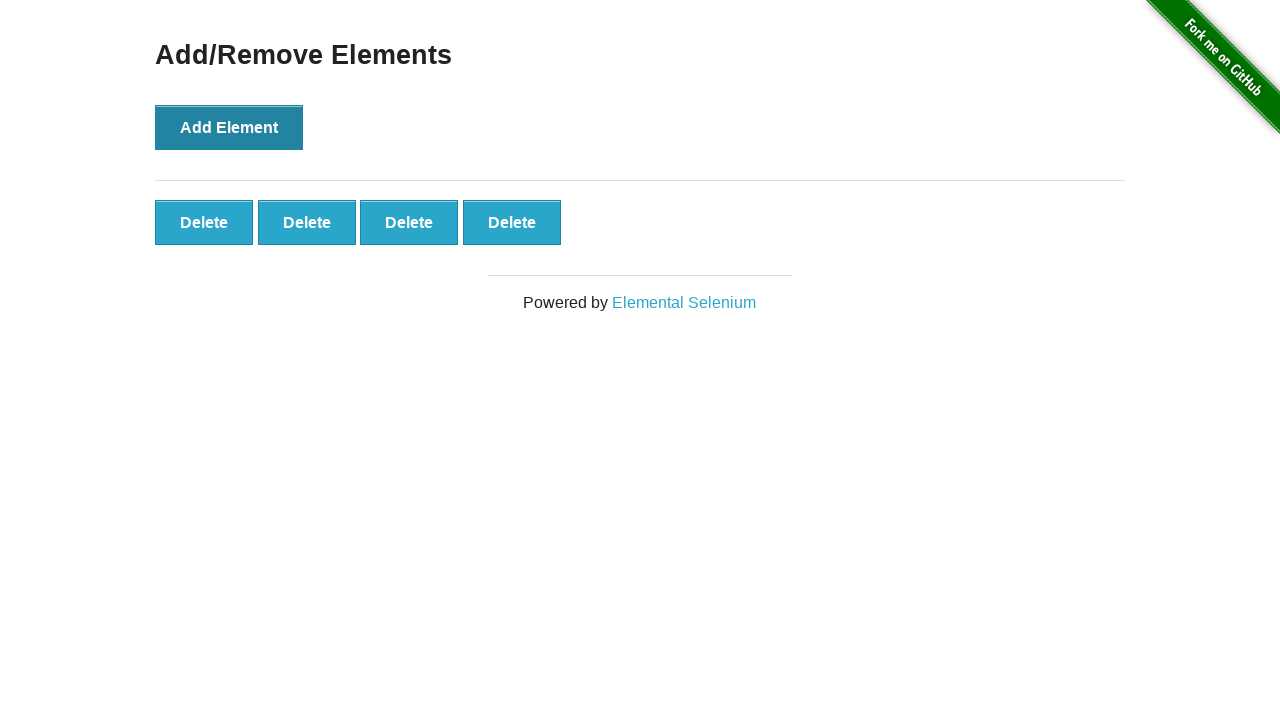

Clicked 'Add Element' button (iteration 5) at (229, 127) on [onclick="addElement()"]
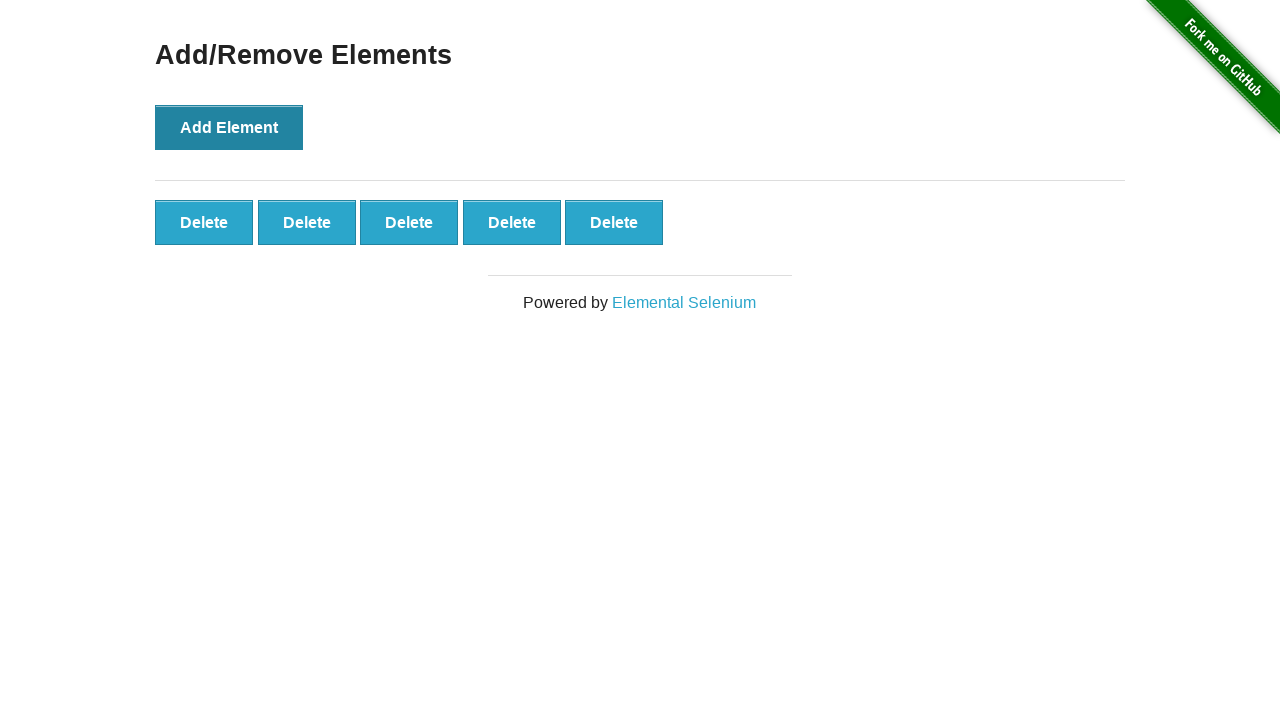

Verified that dynamically added elements are present on the page
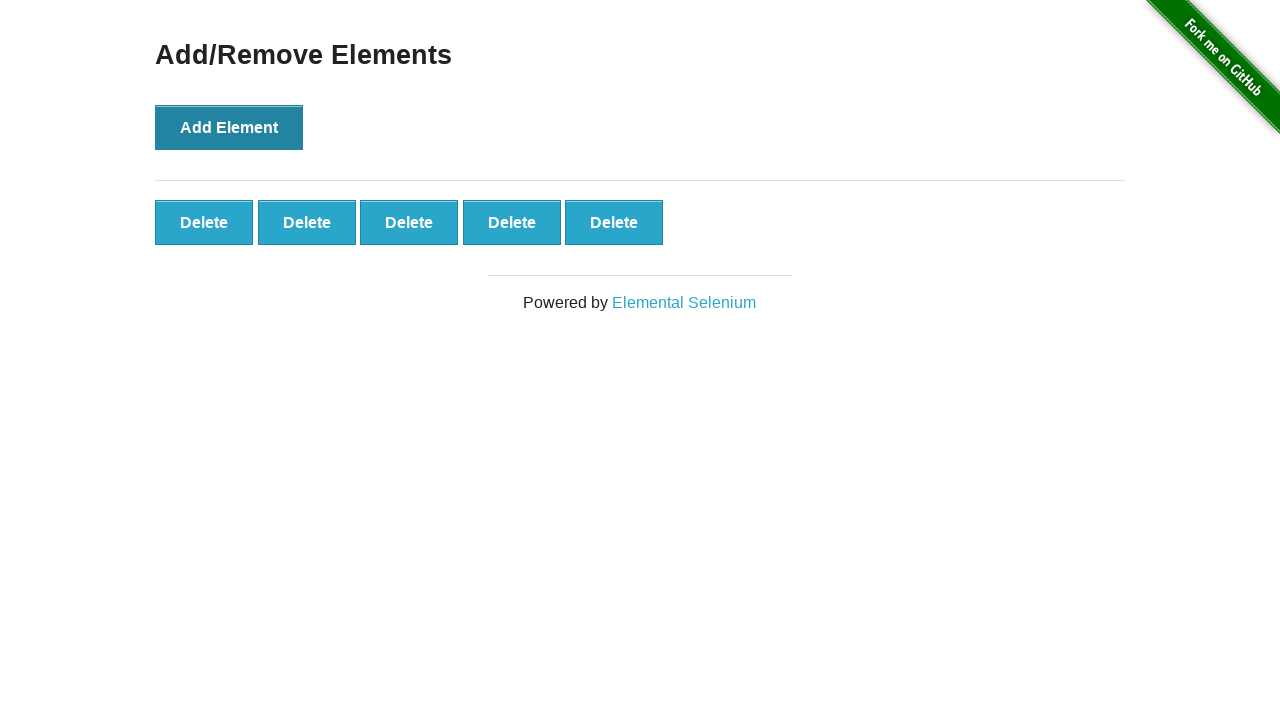

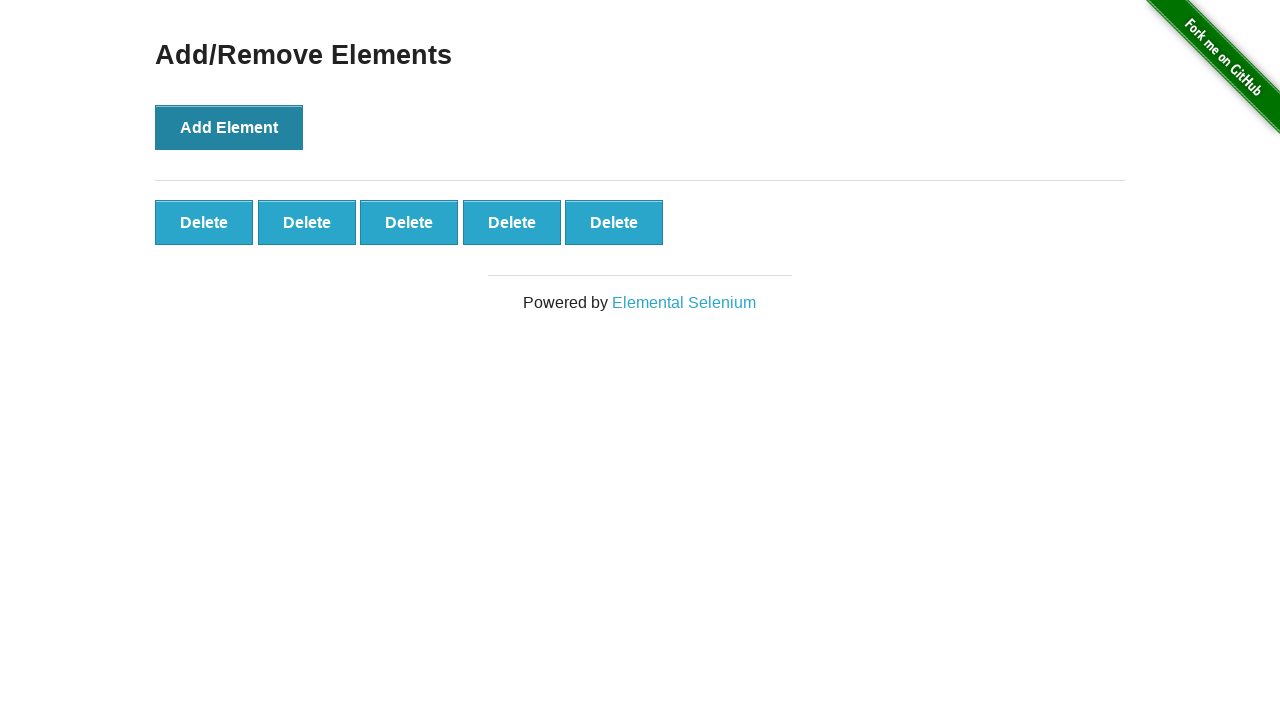